Tests the passenger count increment functionality on a dropdown practice page by clicking the passenger info dropdown and then clicking the increment button for adults 5 times.

Starting URL: https://rahulshettyacademy.com/dropdownsPractise/

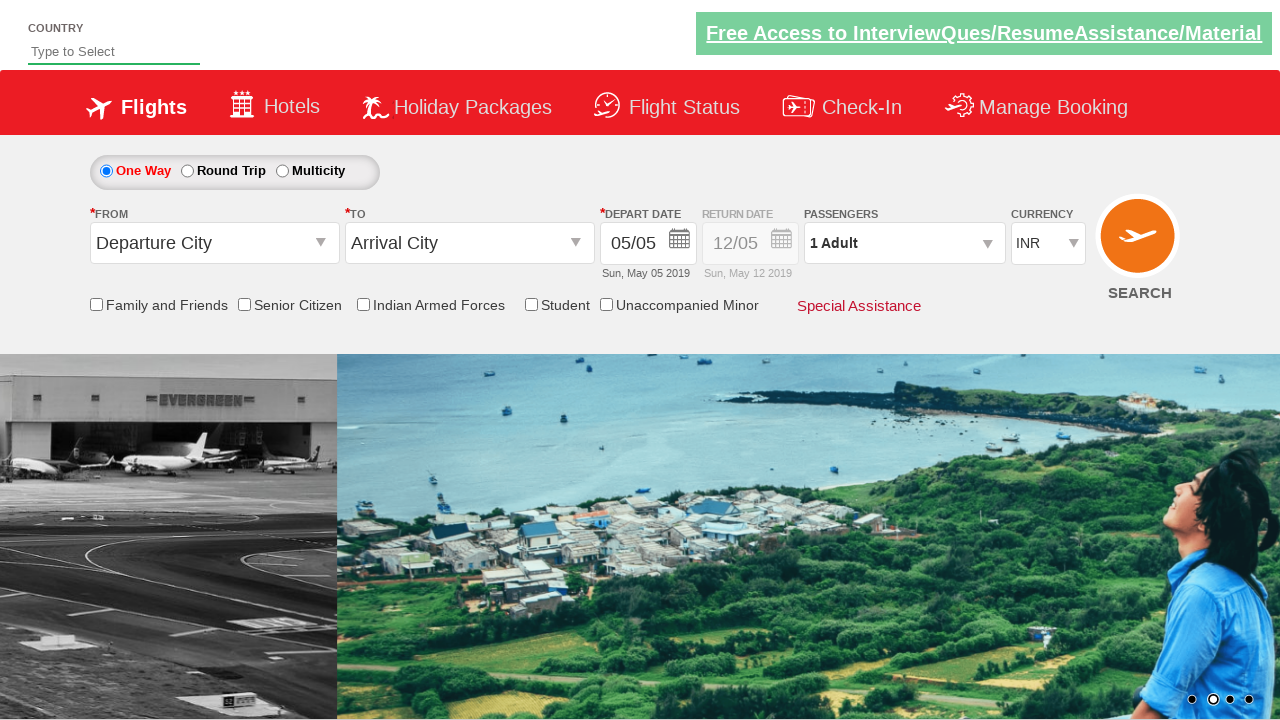

Clicked on passenger info dropdown to open it at (904, 243) on #divpaxinfo
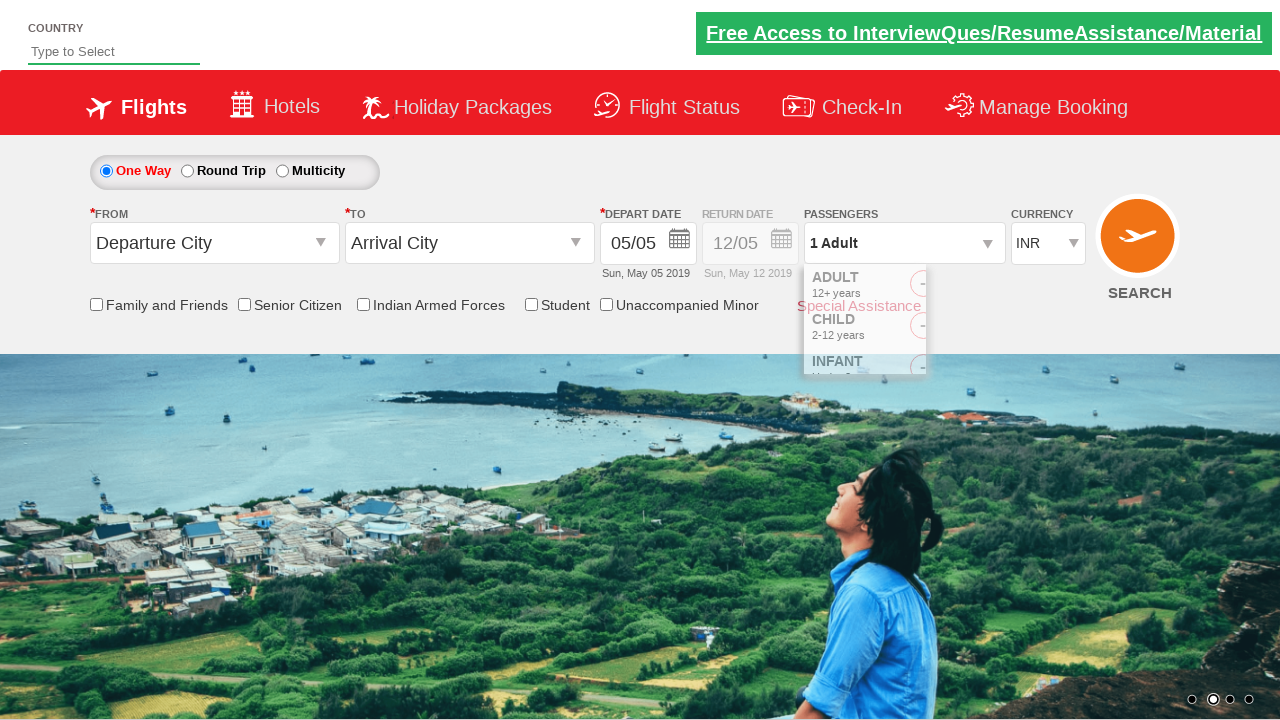

Waited 500ms for UI responsiveness before increment click
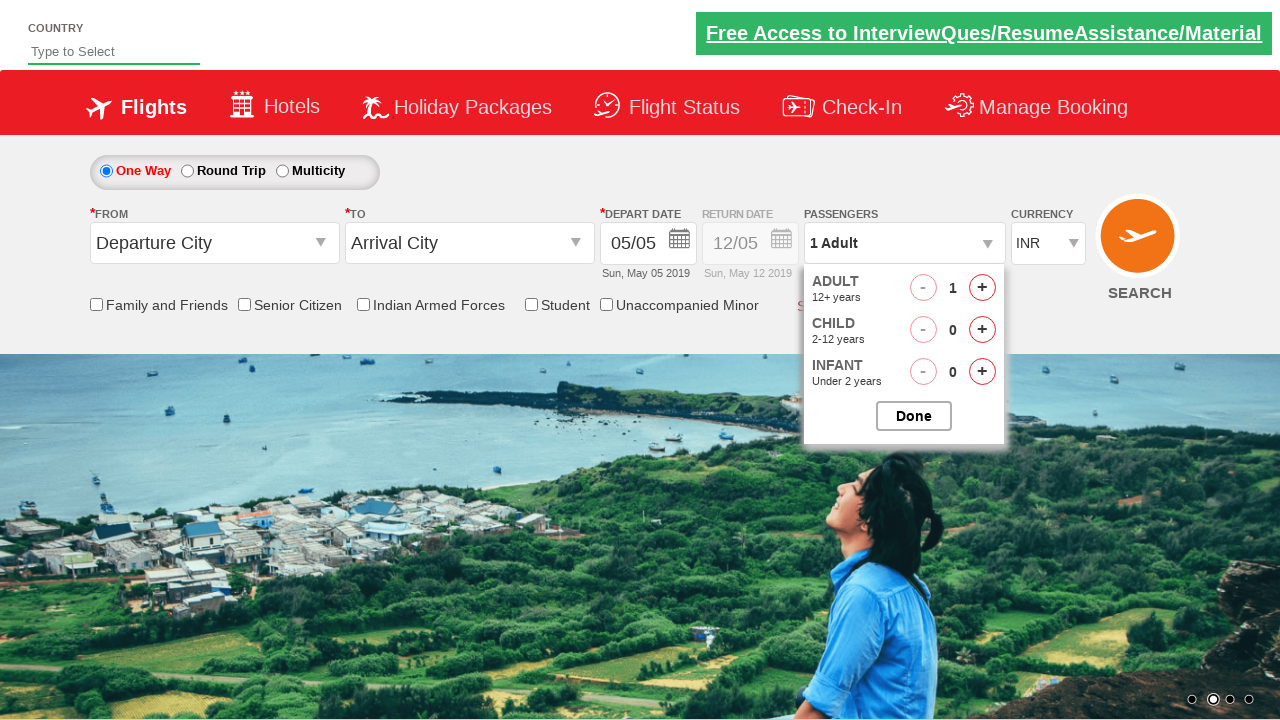

Clicked increment adult button (click 1 of 5) at (982, 288) on #hrefIncAdt
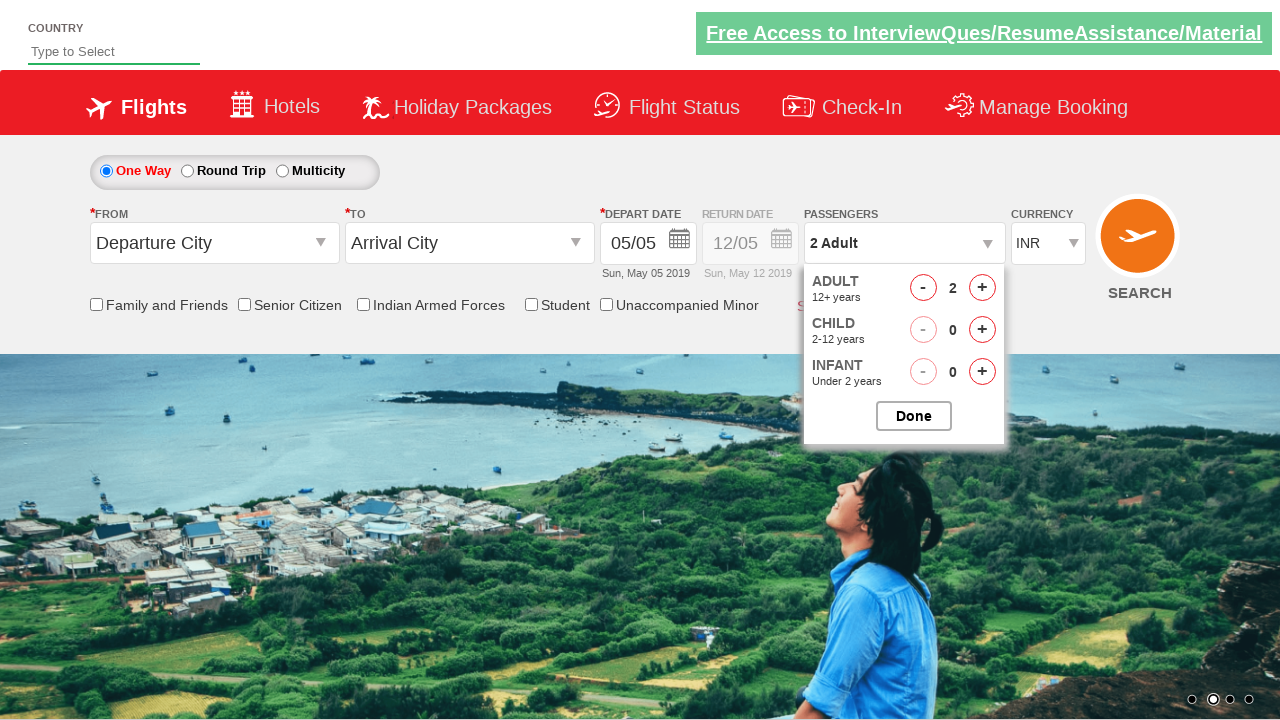

Waited 500ms for UI responsiveness before increment click
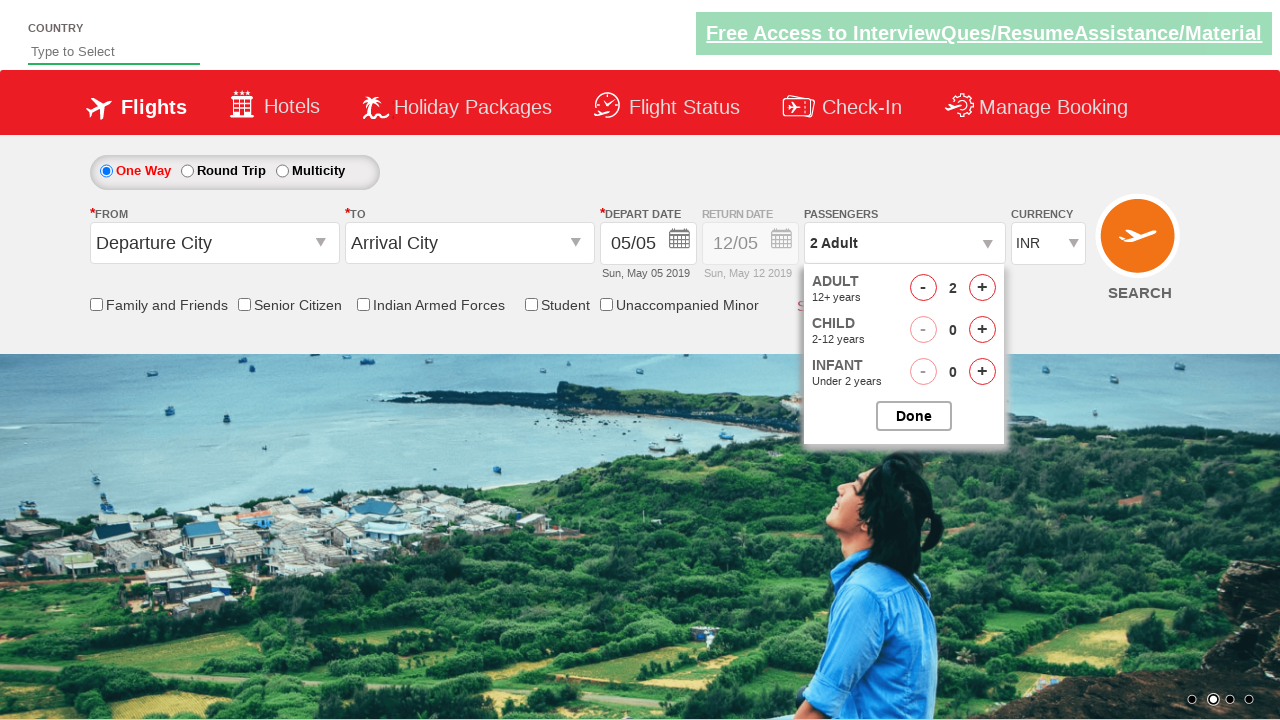

Clicked increment adult button (click 2 of 5) at (982, 288) on #hrefIncAdt
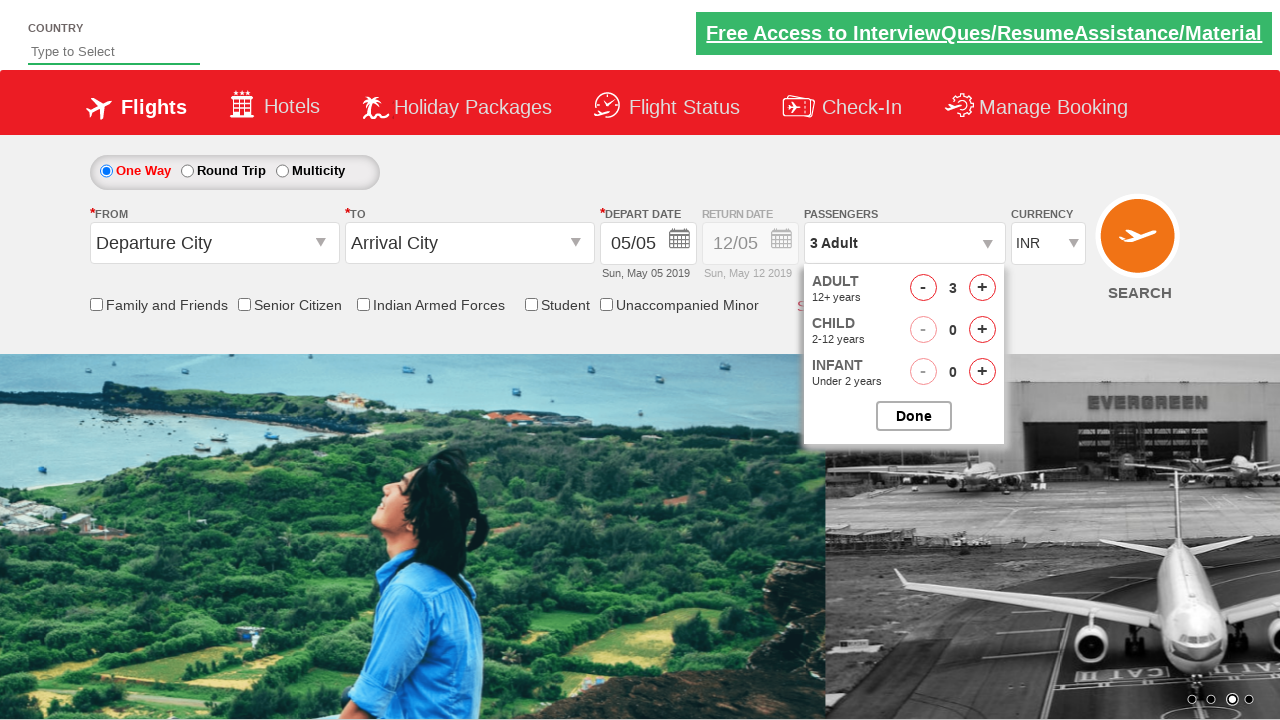

Waited 500ms for UI responsiveness before increment click
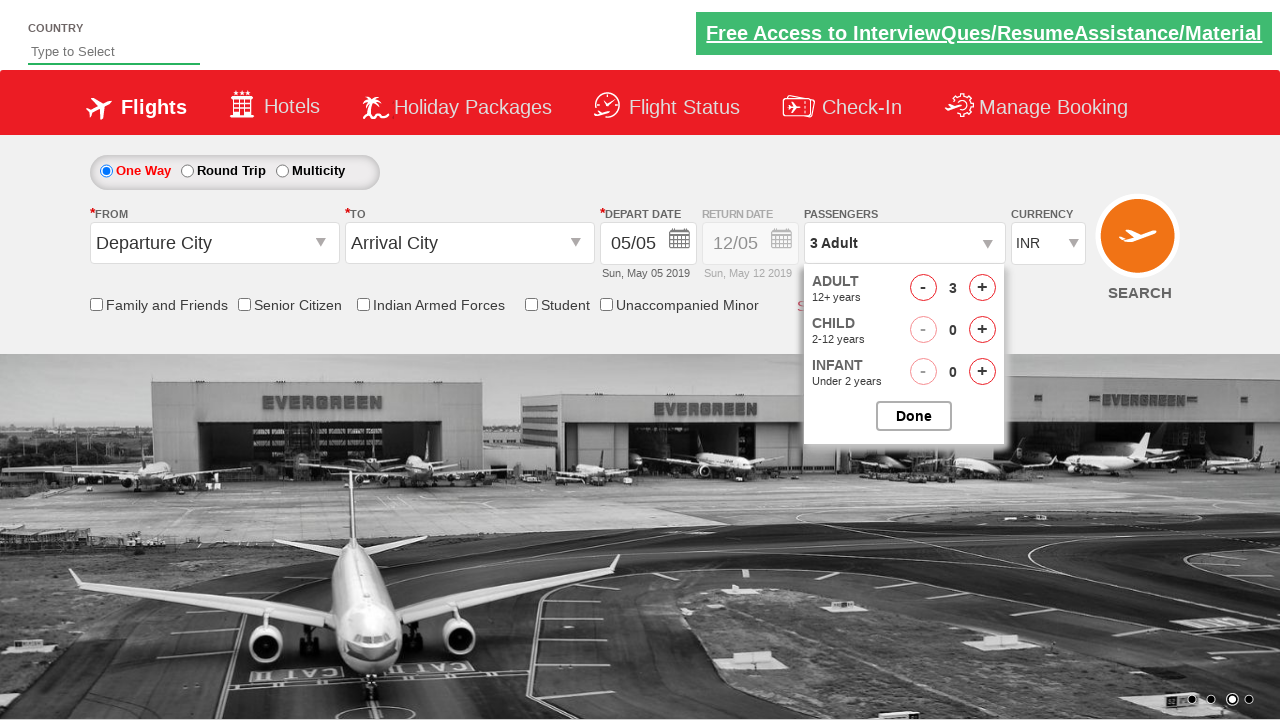

Clicked increment adult button (click 3 of 5) at (982, 288) on #hrefIncAdt
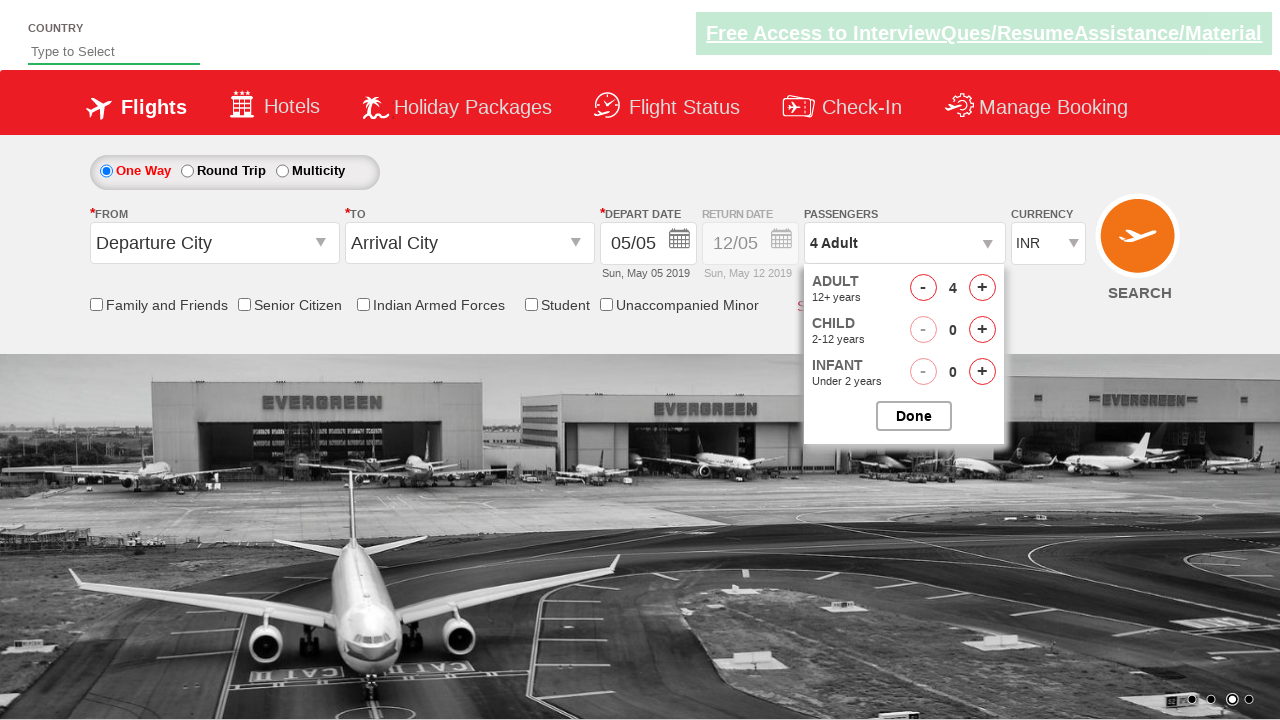

Waited 500ms for UI responsiveness before increment click
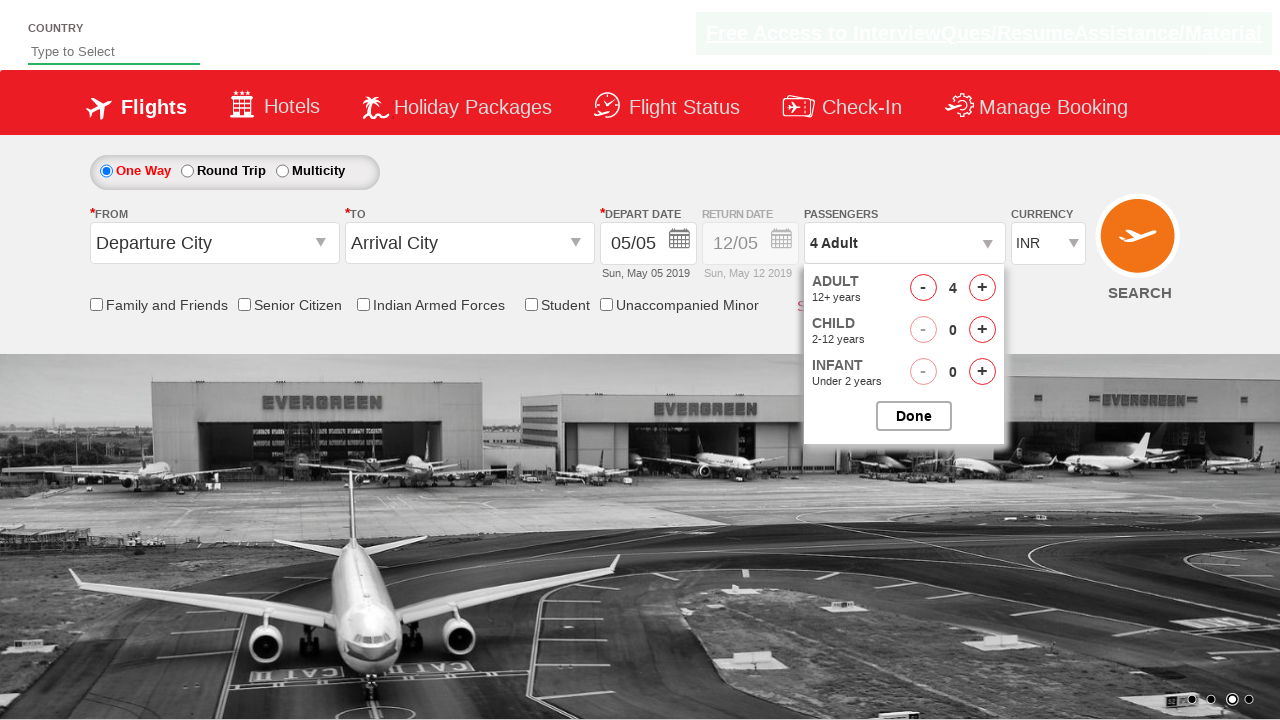

Clicked increment adult button (click 4 of 5) at (982, 288) on #hrefIncAdt
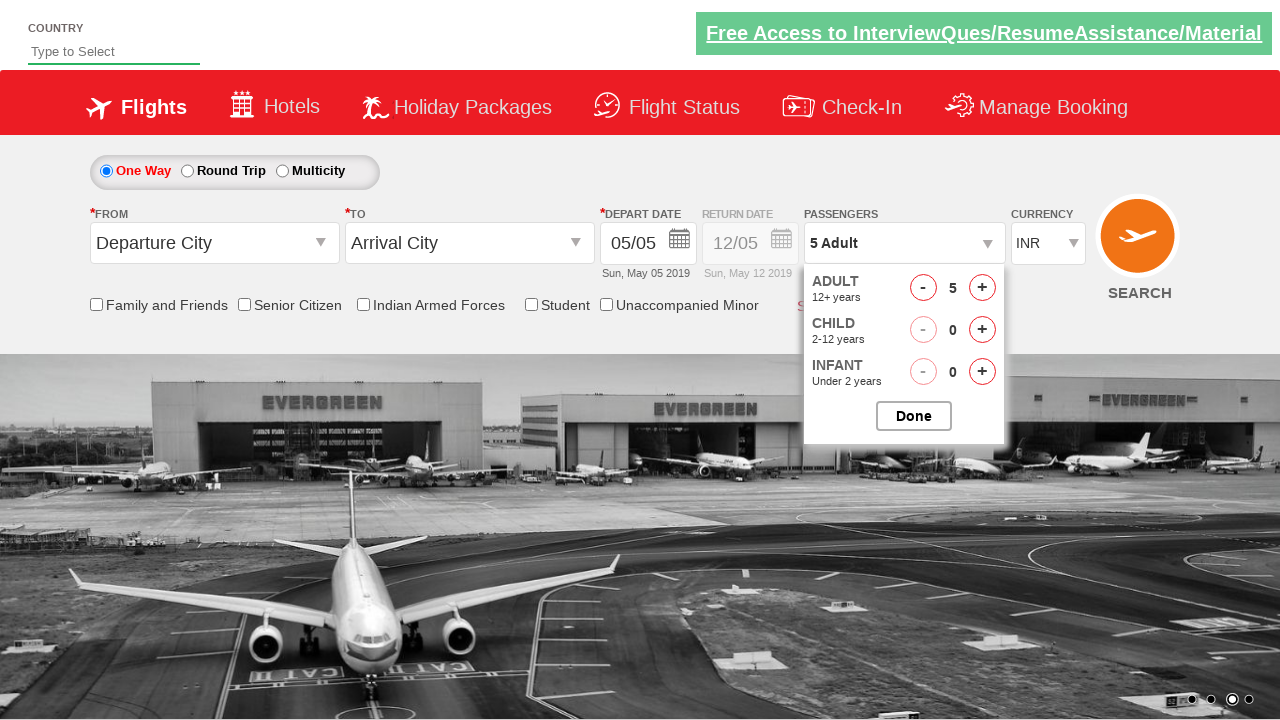

Waited 500ms for UI responsiveness before increment click
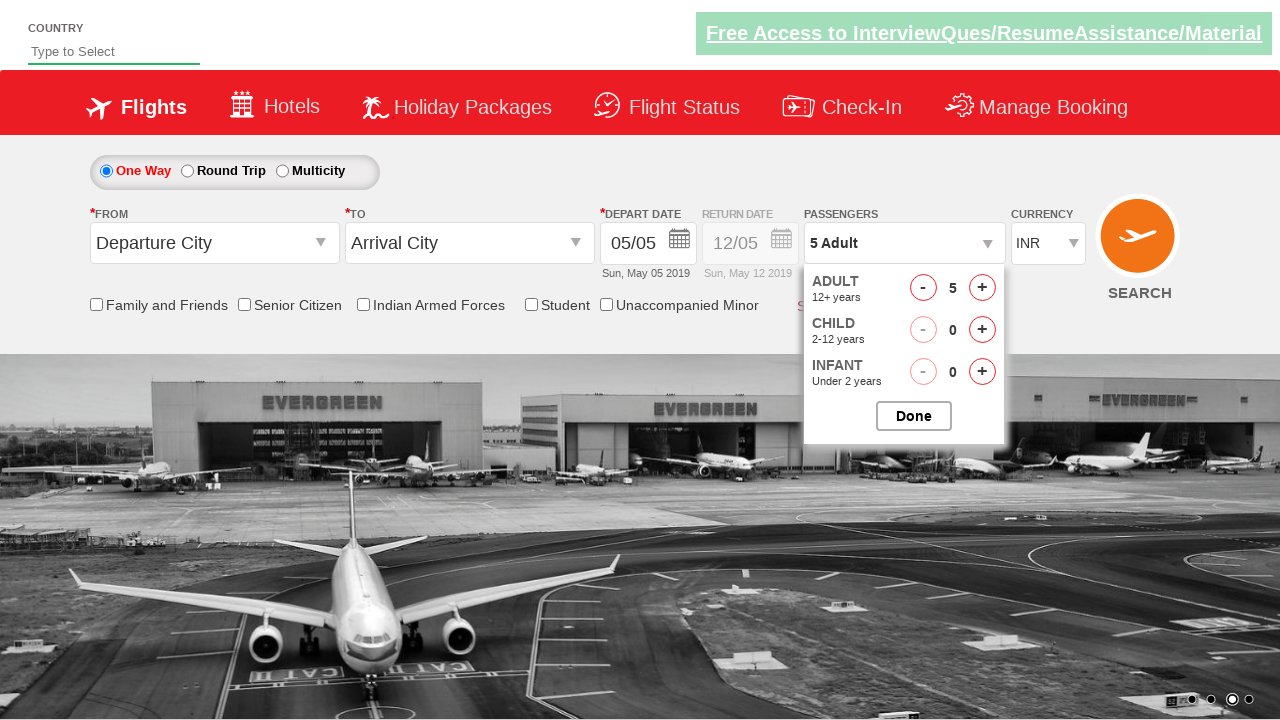

Clicked increment adult button (click 5 of 5) at (982, 288) on #hrefIncAdt
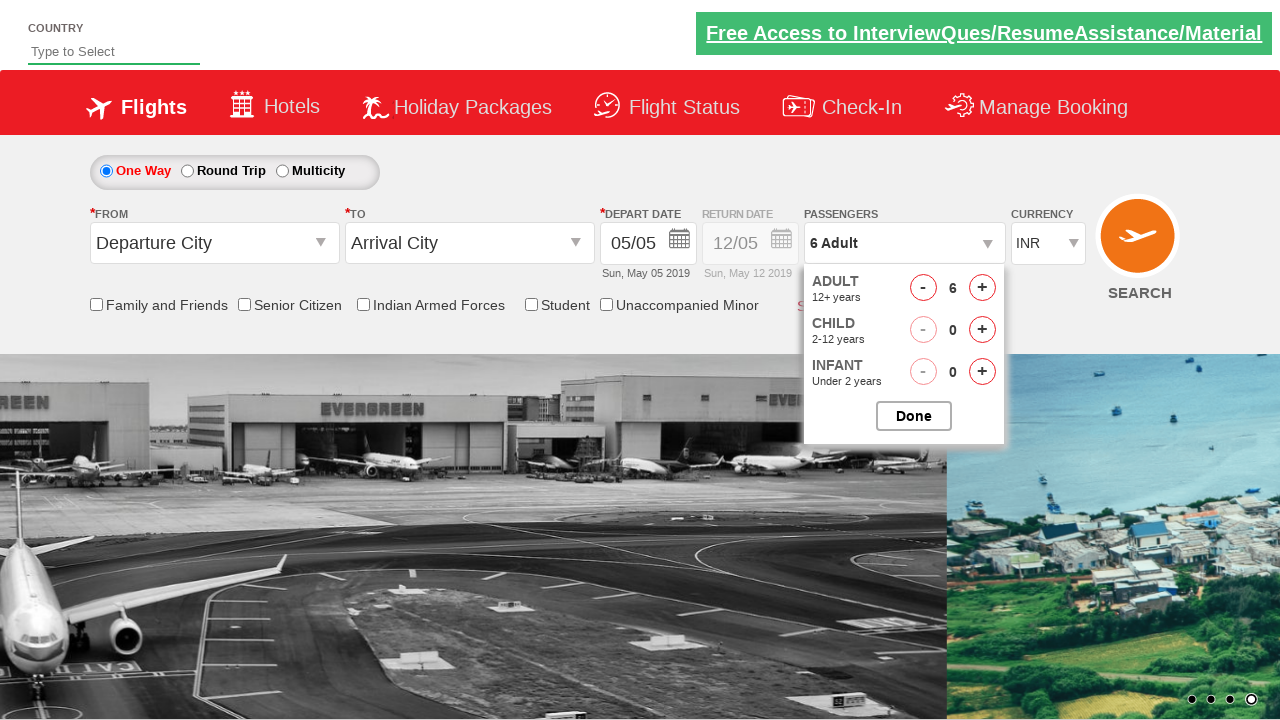

Waited 500ms for UI to update after all increment clicks
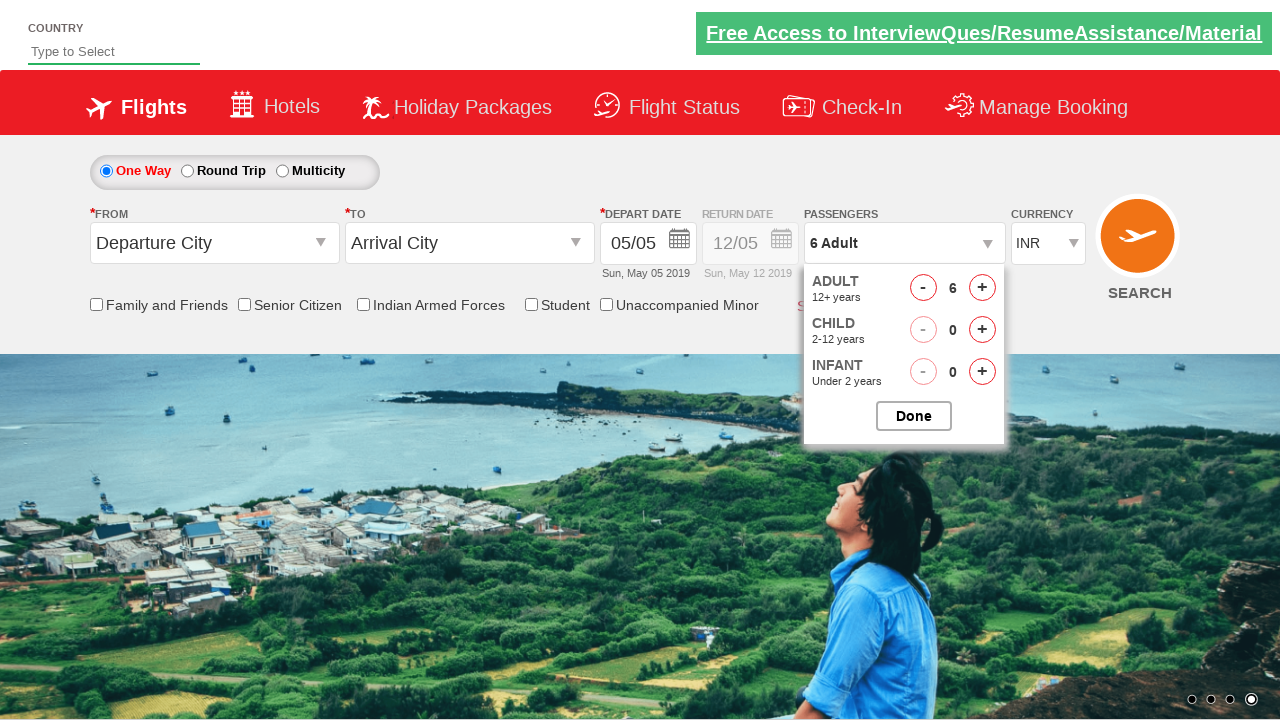

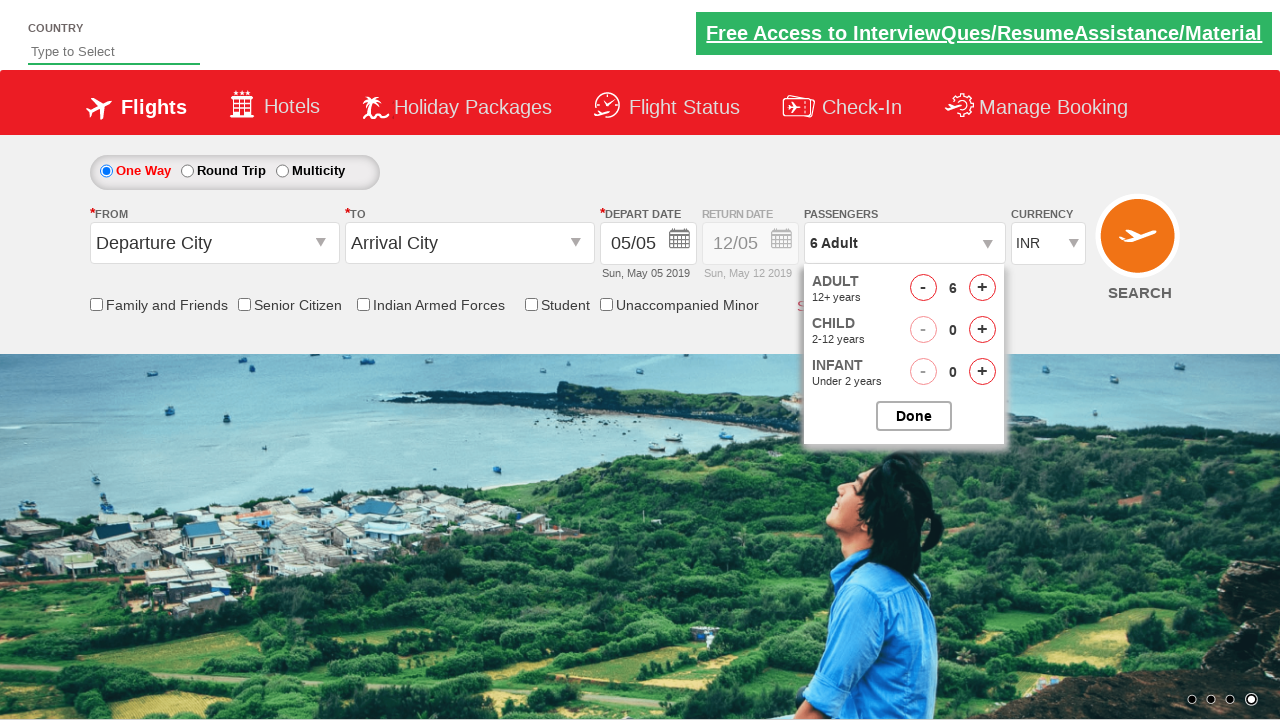